Tests JavaScript alert, confirmation, and prompt popup handling by clicking buttons that trigger each type of dialog and interacting with them (accepting, dismissing, and entering text).

Starting URL: http://only-testing-blog.blogspot.in/2014/01/textbox.html

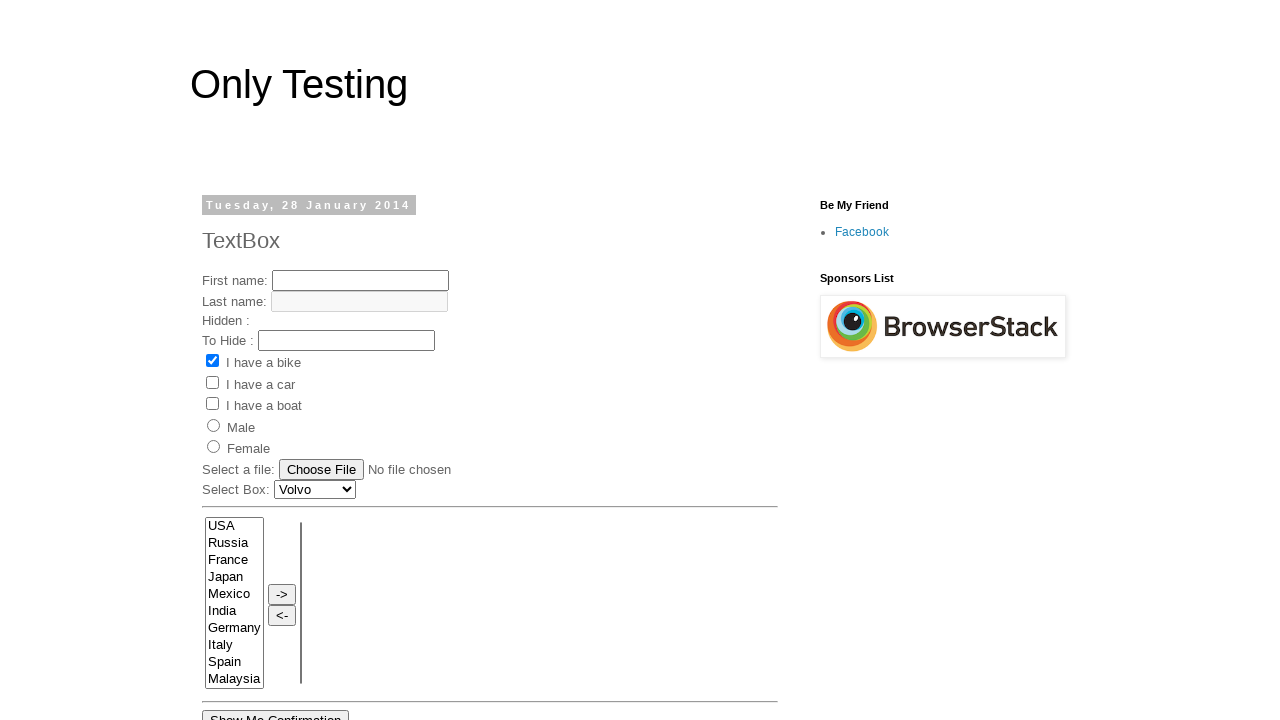

Clicked 'Show Me Alert' button to trigger alert dialog at (252, 360) on input[value='Show Me Alert']
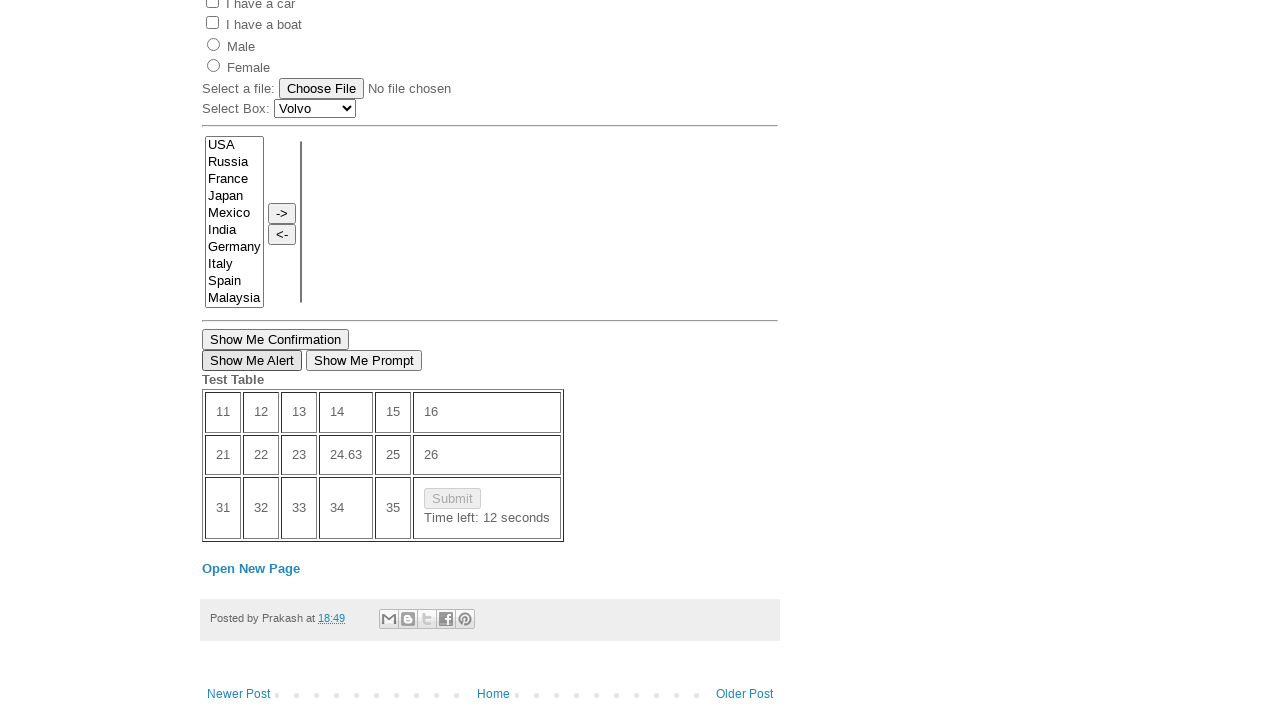

Set up dialog handler and clicked alert button again at (252, 360) on input[value='Show Me Alert']
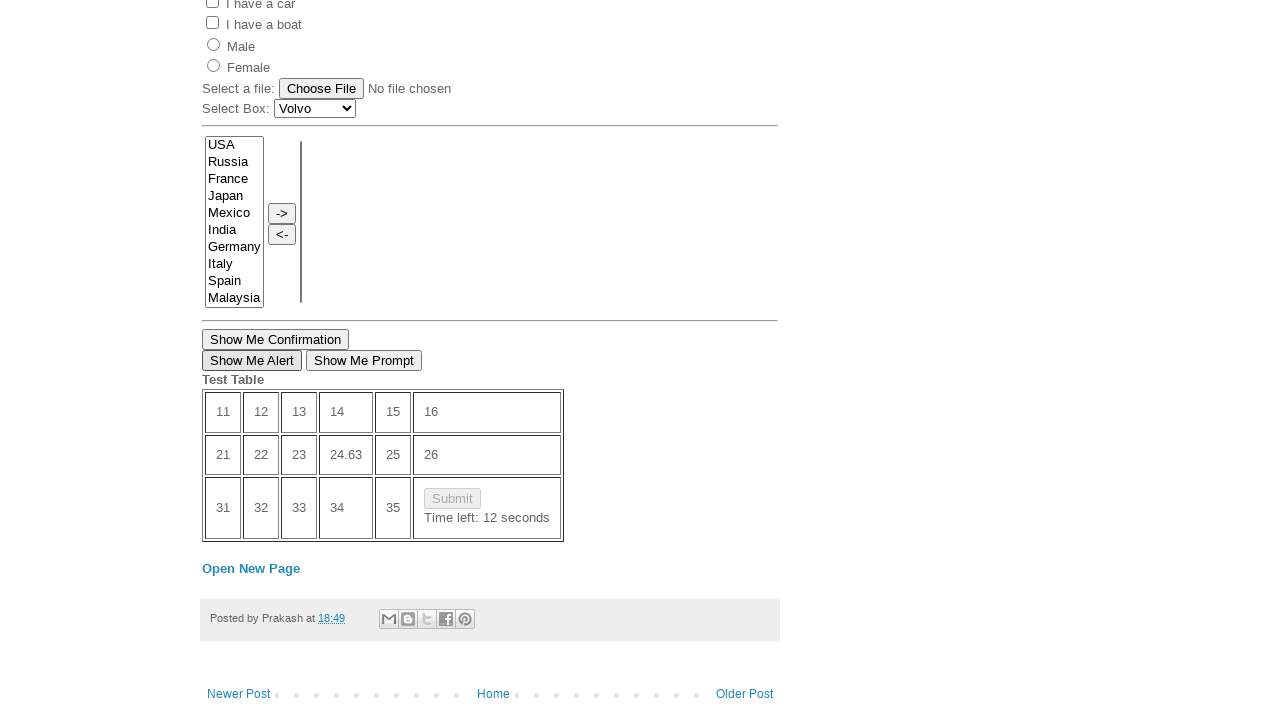

Triggered alert dialog and accepted it with handler at (252, 360) on xpath=//input[@value='Show Me Alert']
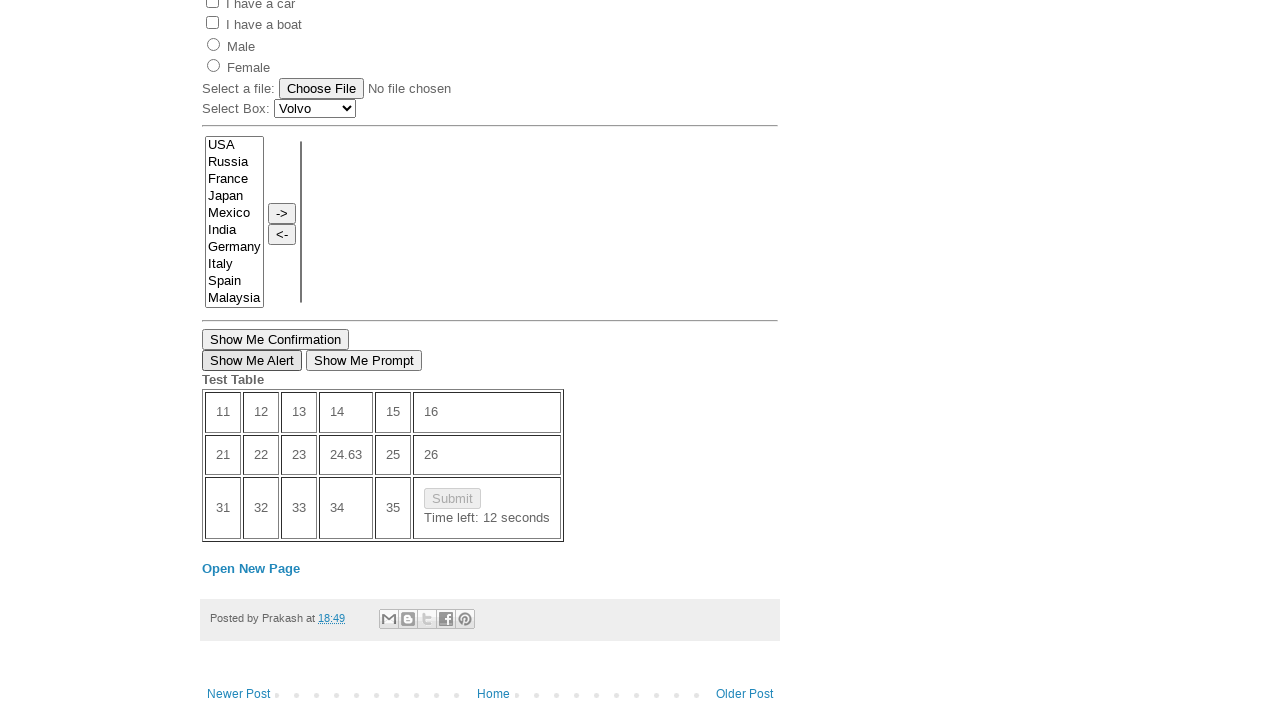

Waited for alert dialog to be processed
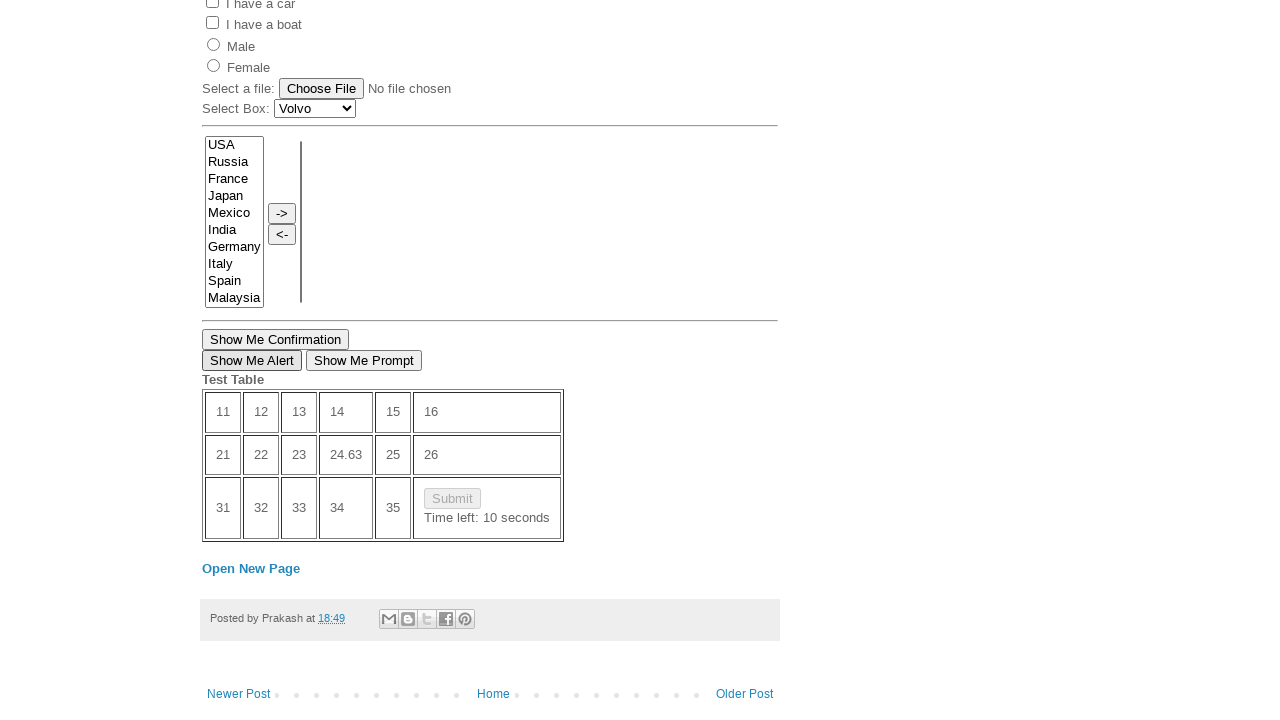

Triggered confirmation dialog and dismissed it with handler at (276, 339) on xpath=//button[@onclick='myFunction()']
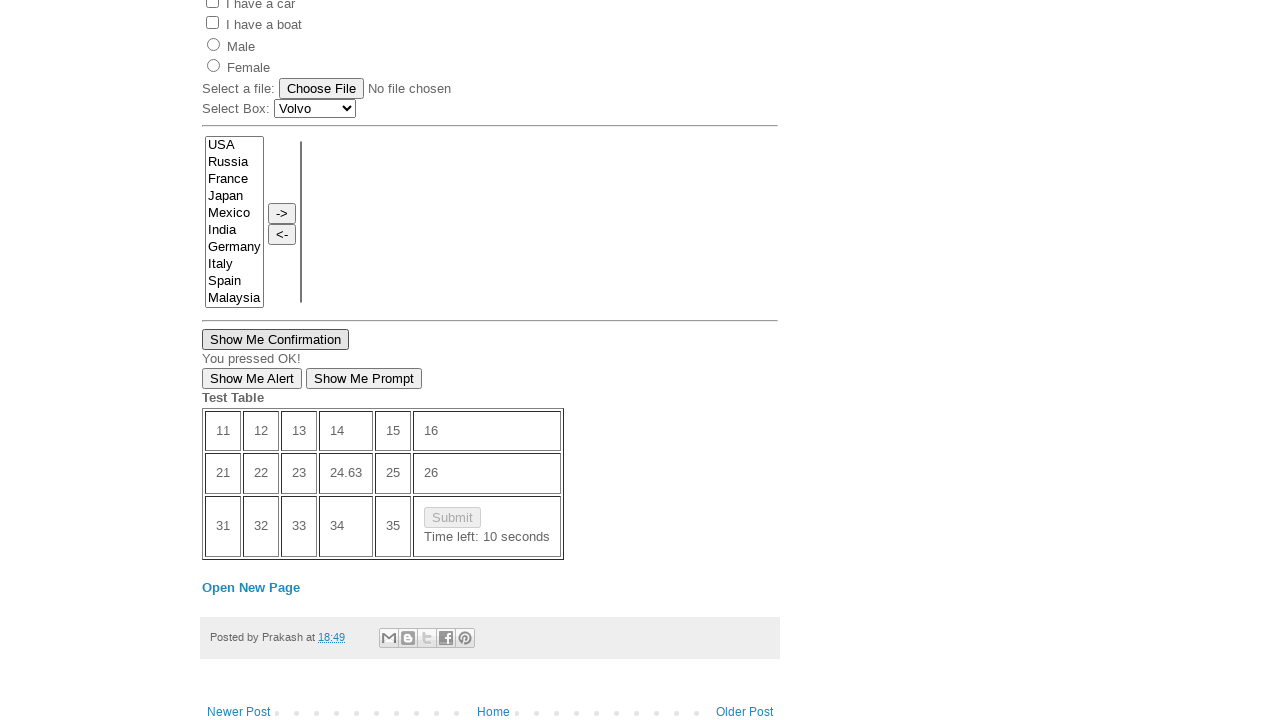

Waited for confirmation dialog to be processed
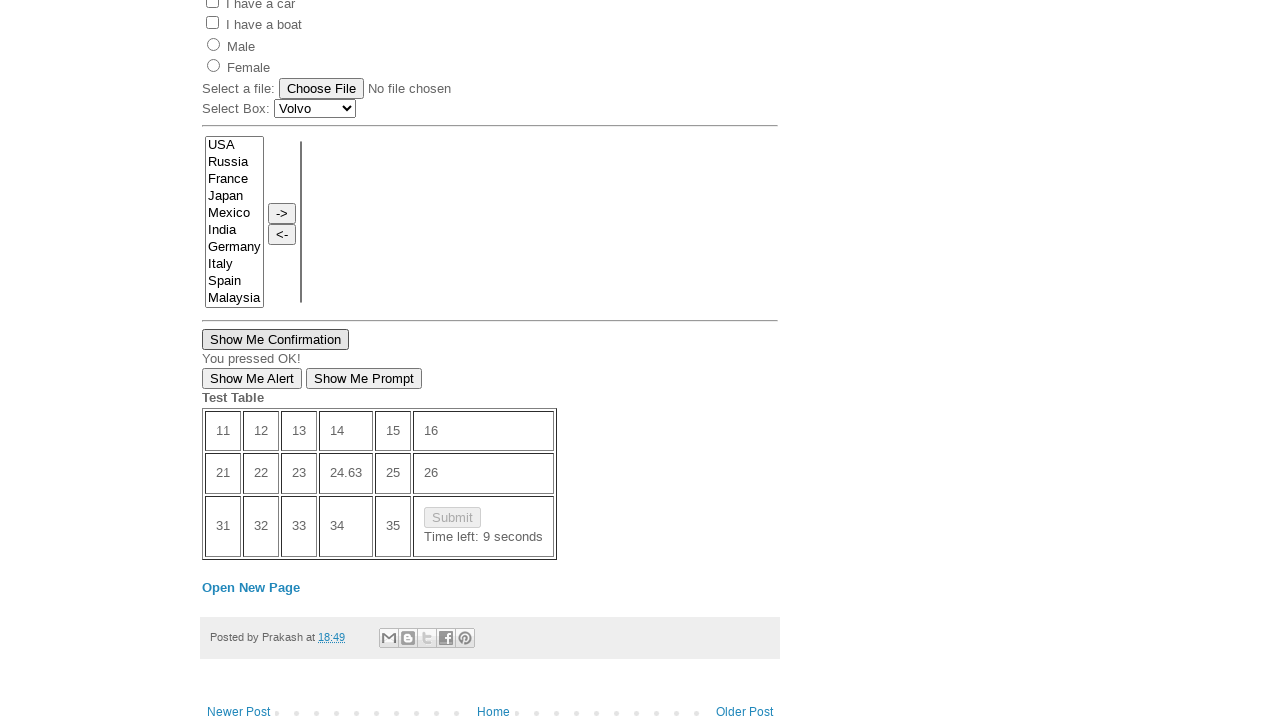

Triggered prompt dialog and accepted it with text 'This Is John' at (364, 379) on xpath=//button[contains(.,'Show Me Prompt')]
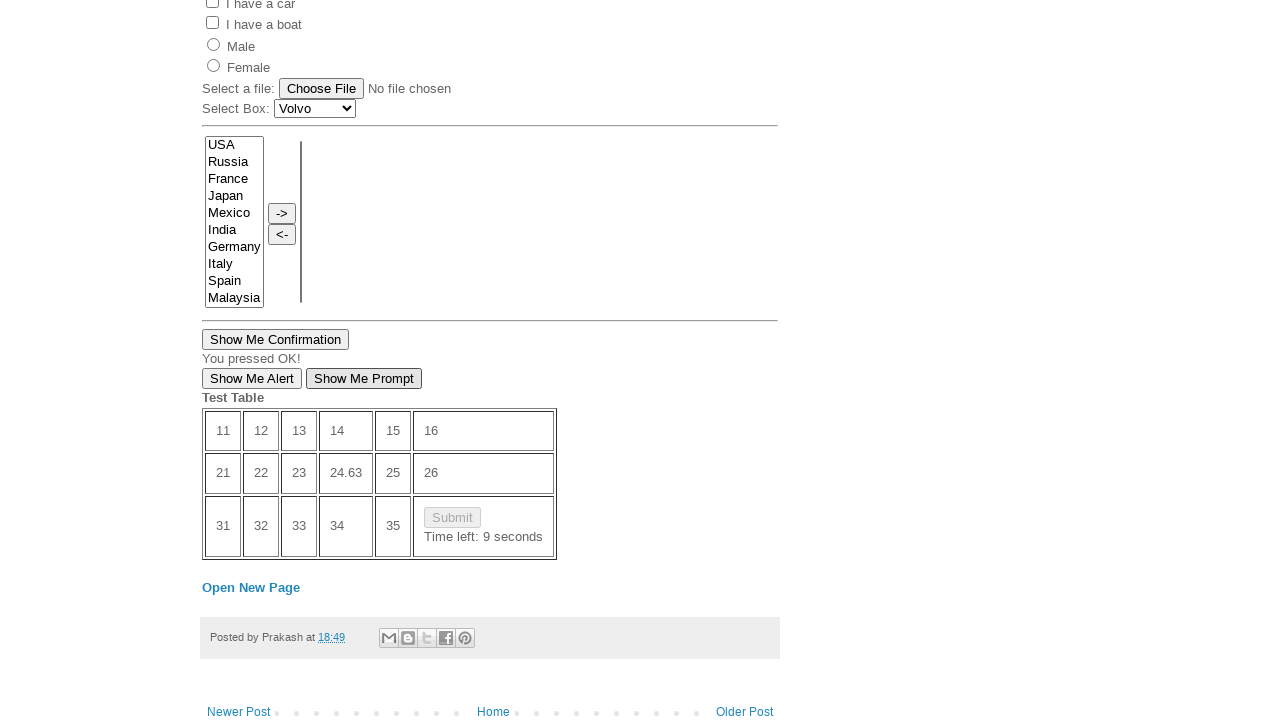

Waited for prompt dialog to be processed
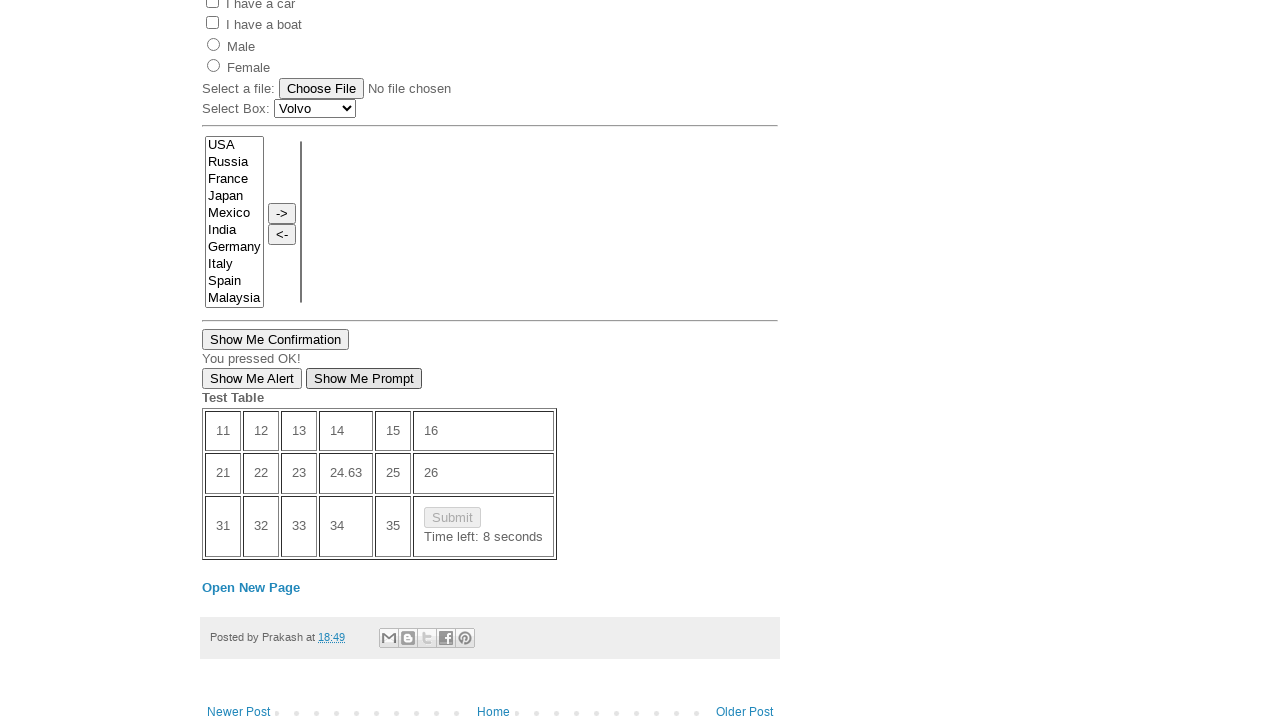

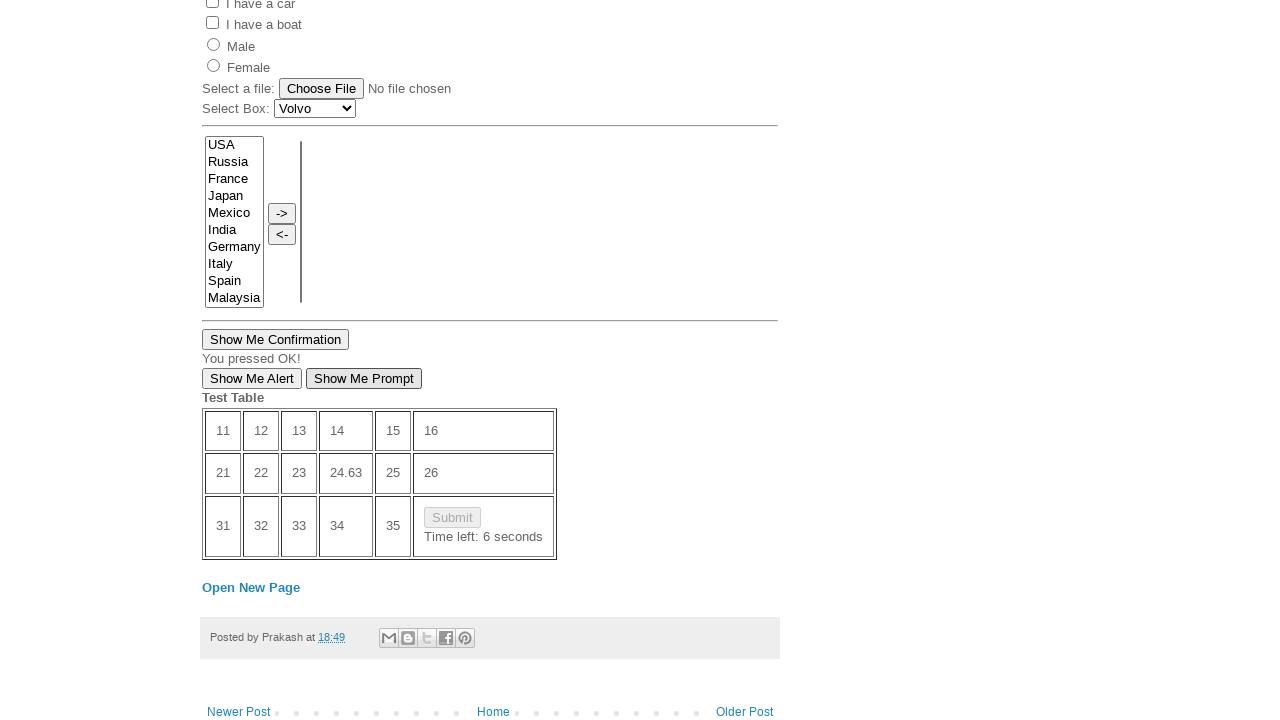